Navigates to BigBasket homepage and waits for the page to load, verifying the page is accessible

Starting URL: https://www.bigbasket.com/

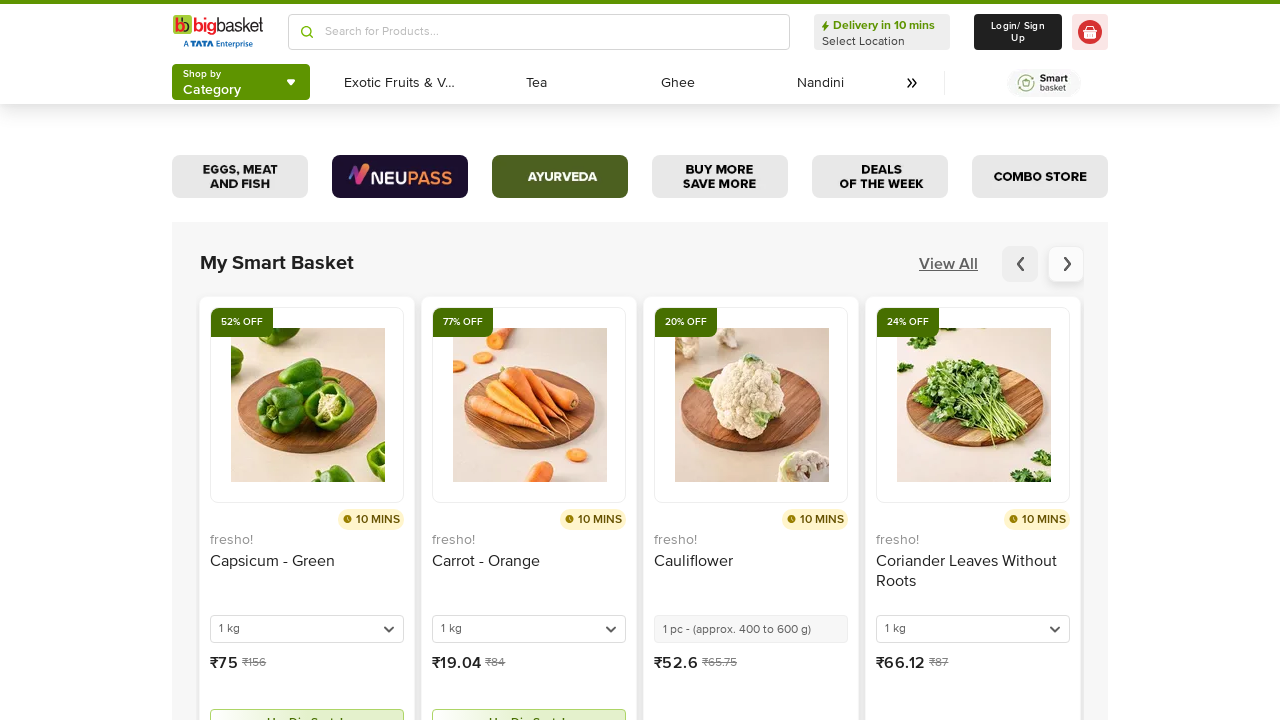

Navigated to BigBasket homepage
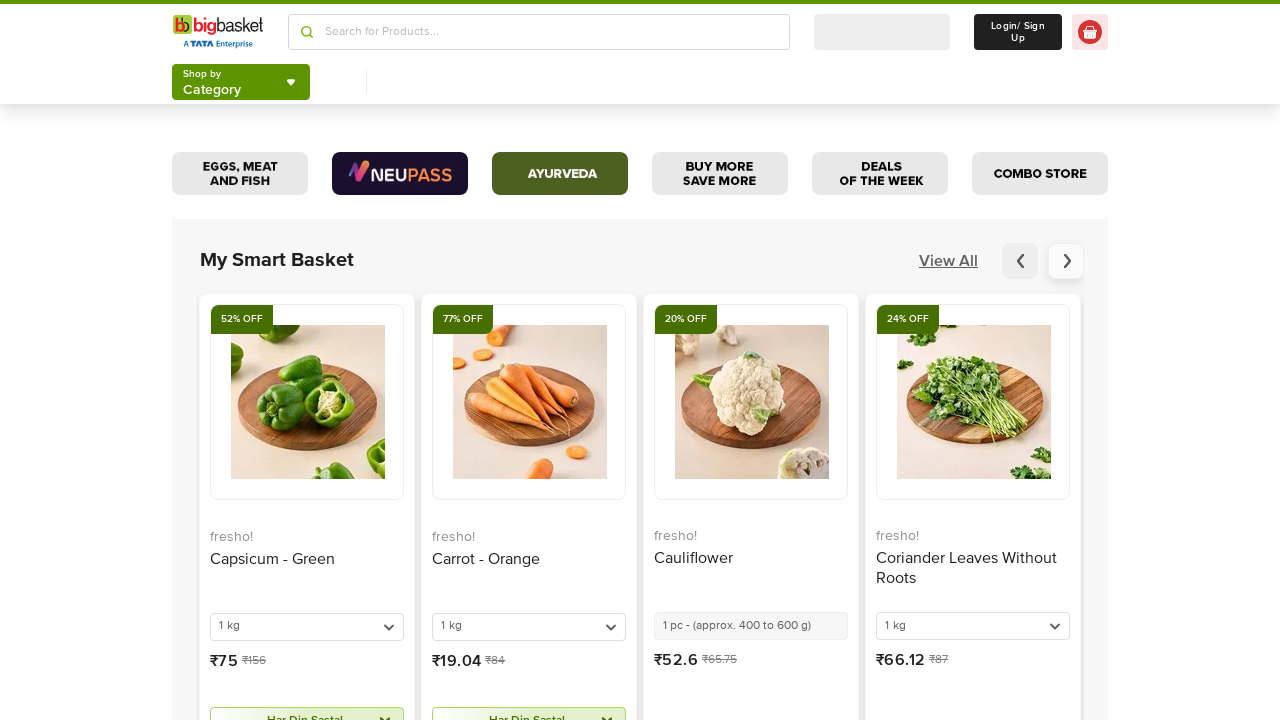

Page DOM content loaded
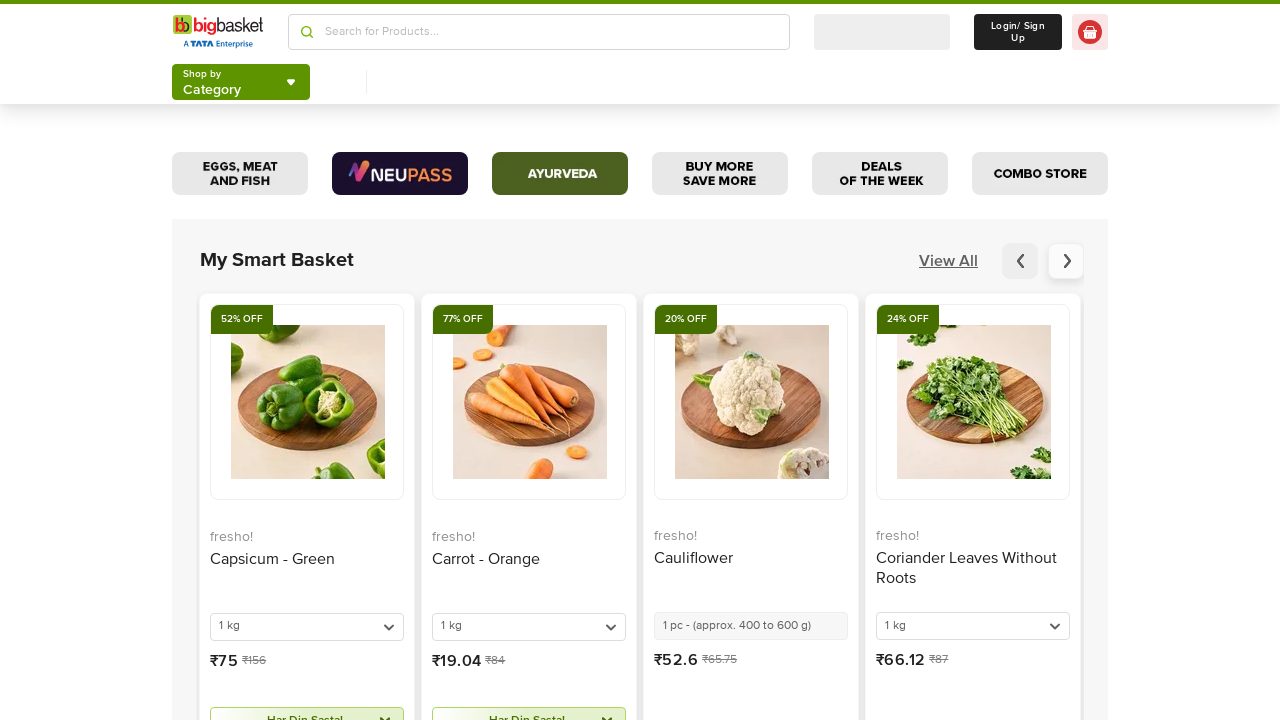

Body element found, page is accessible
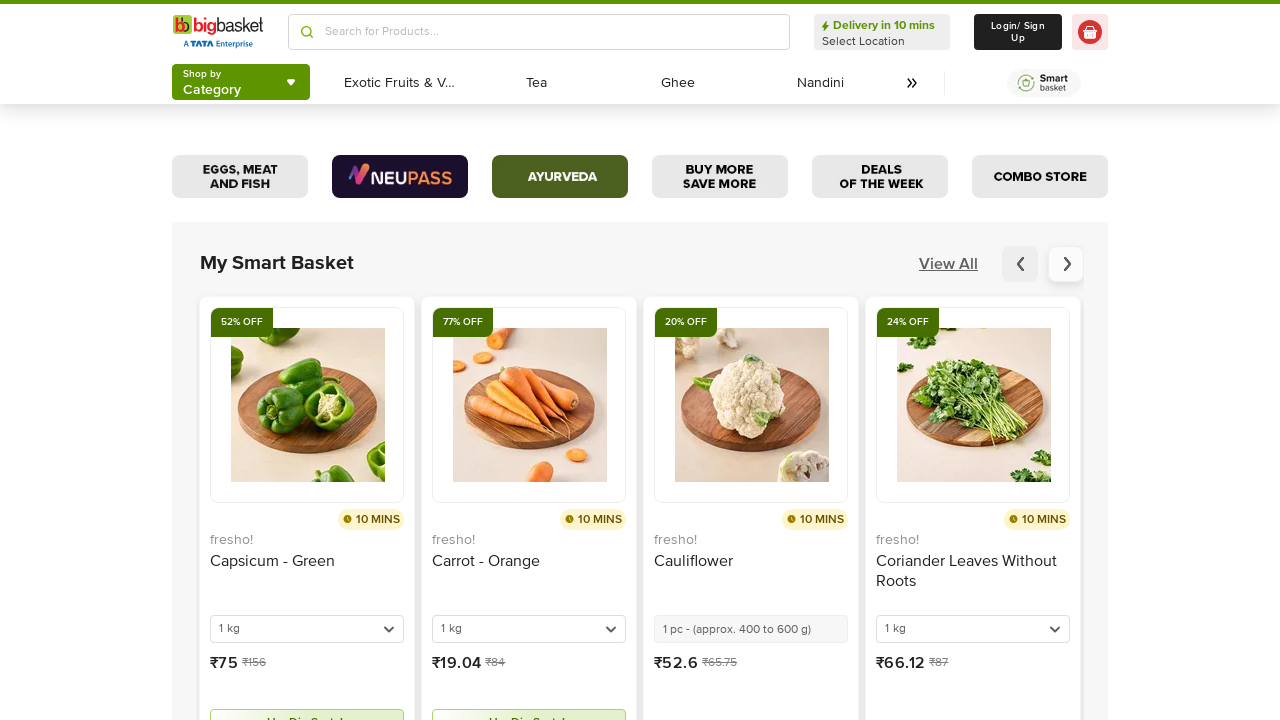

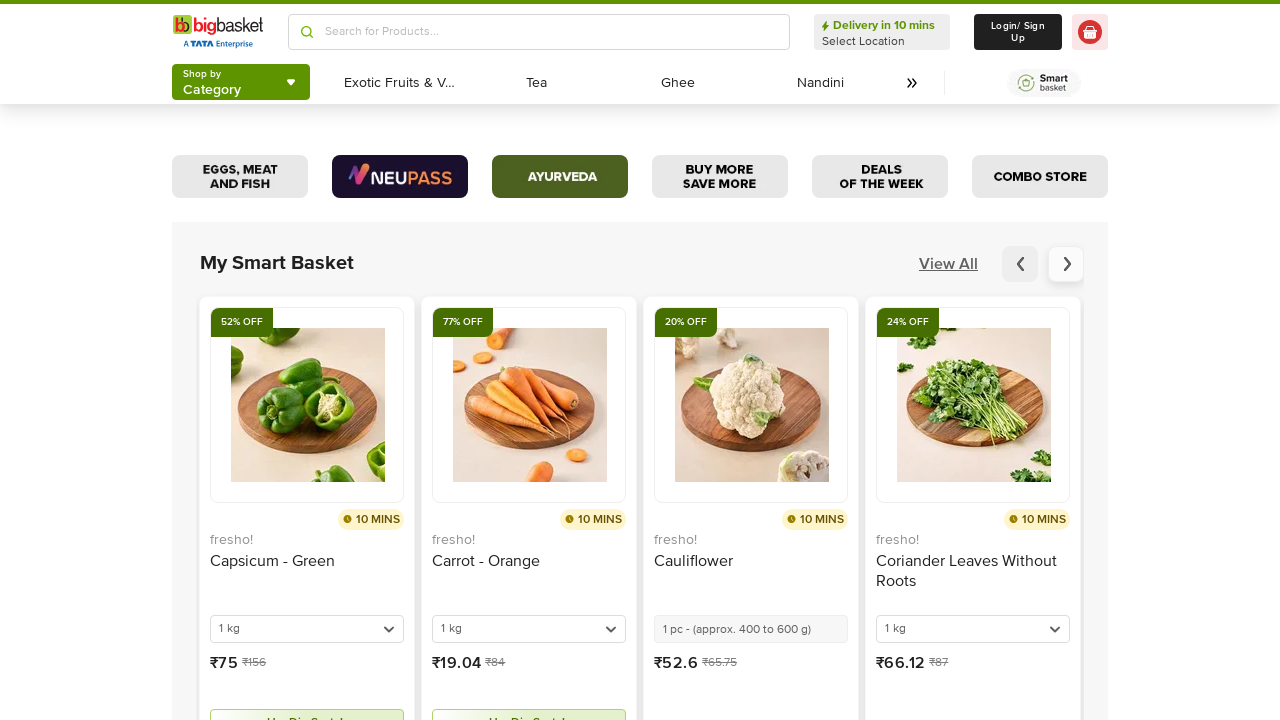